Navigates to a mortgage calculator website and scrolls to the loan term field to bring it into view

Starting URL: https://www.mortgagecalculator.org

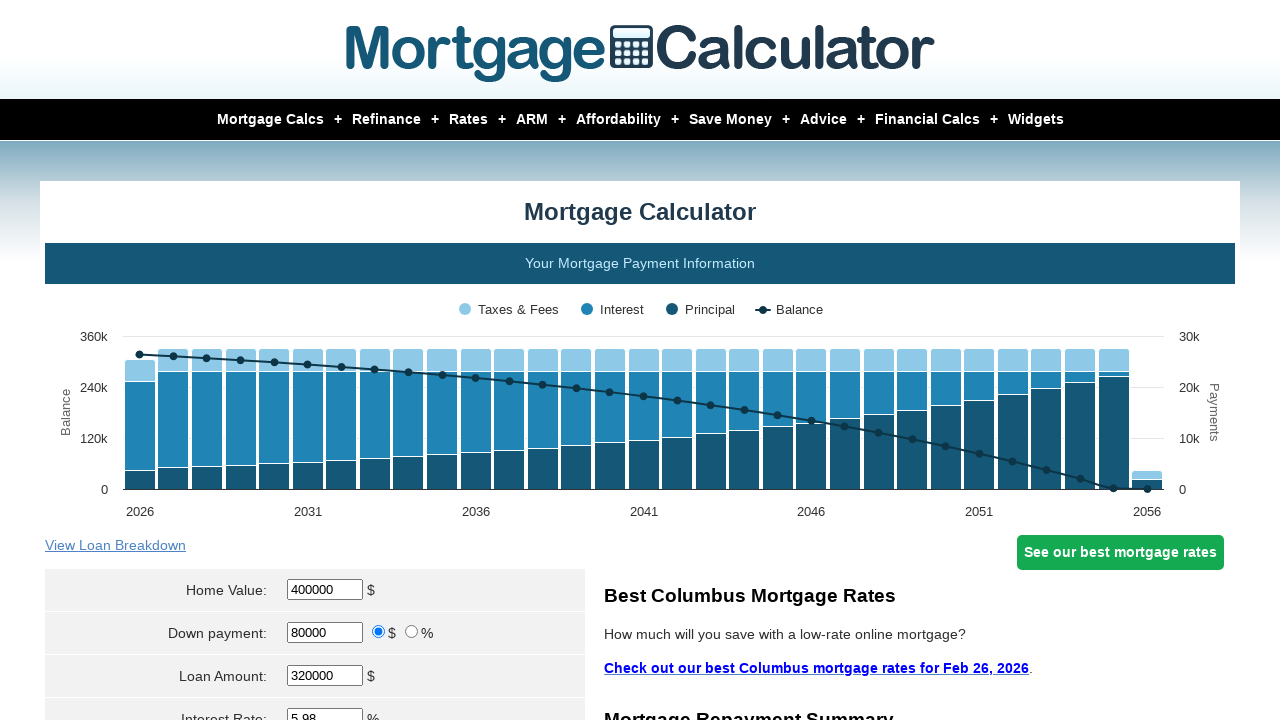

Located the loan term field element
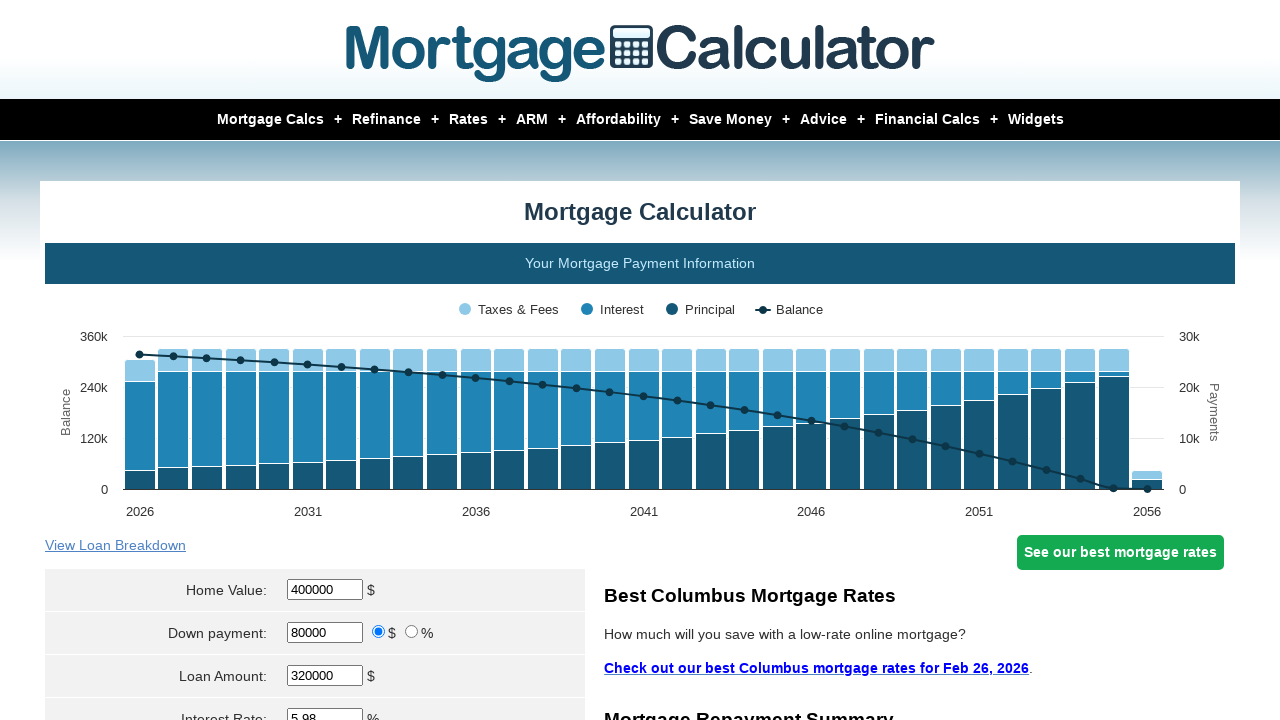

Scrolled to loan term field to bring it into view
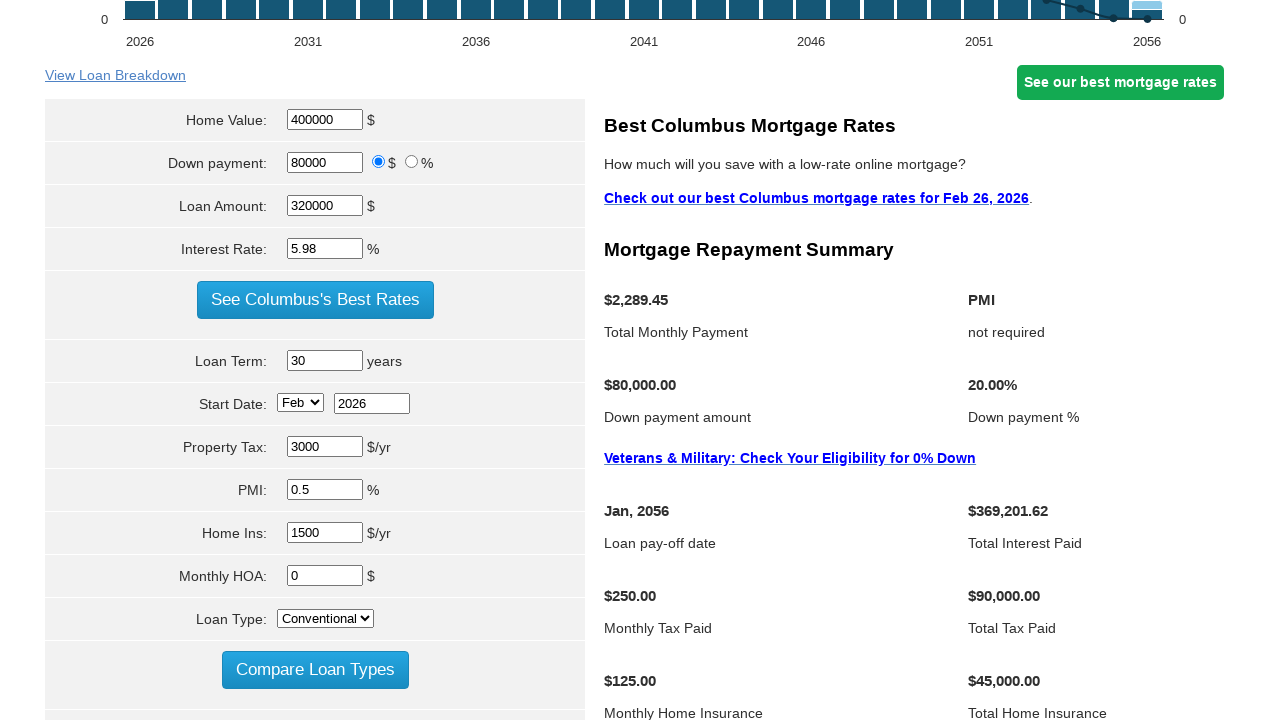

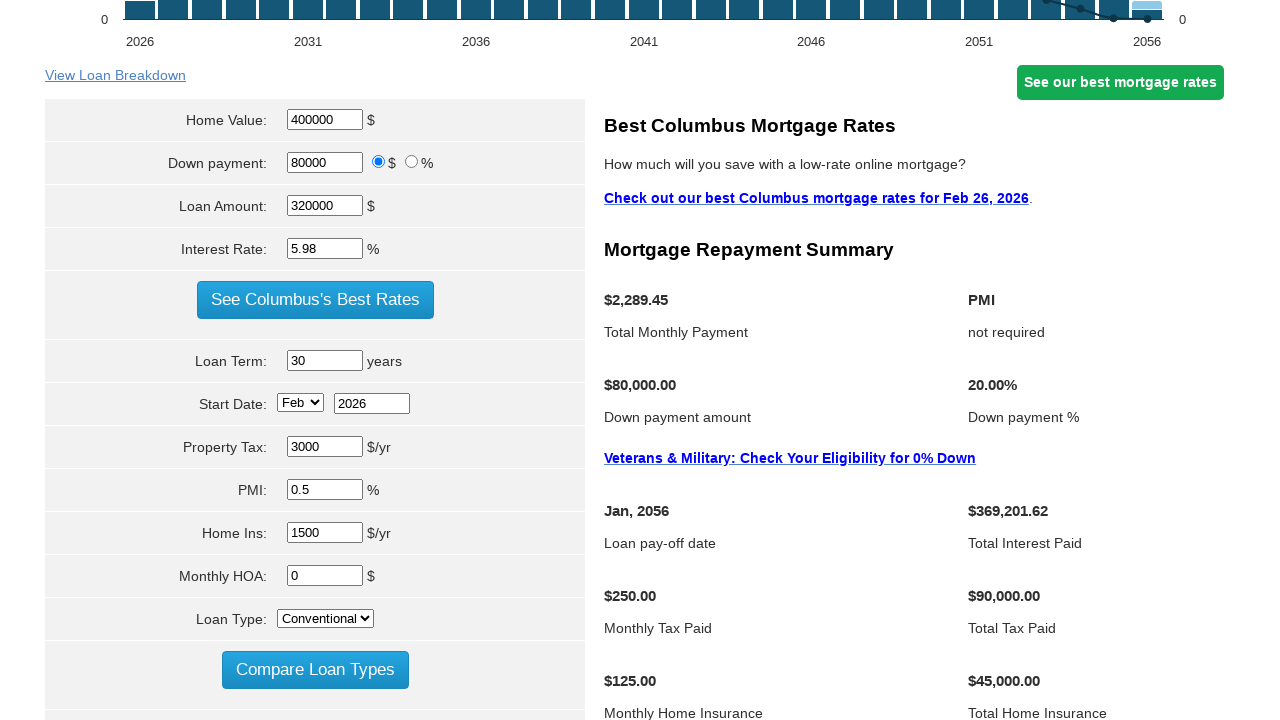